Searches for Java courses and verifies multiple results are displayed

Starting URL: https://courses.ultimateqa.com/collections

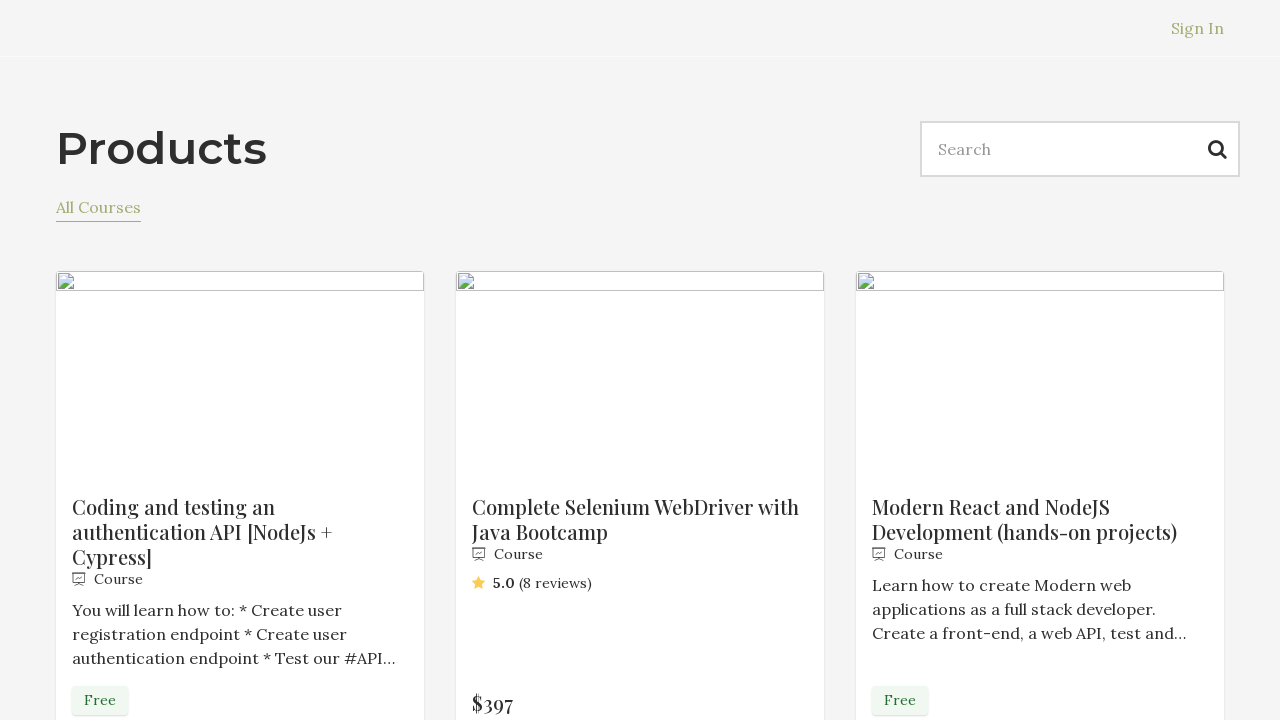

Filled search field with 'java' on input[type='search']
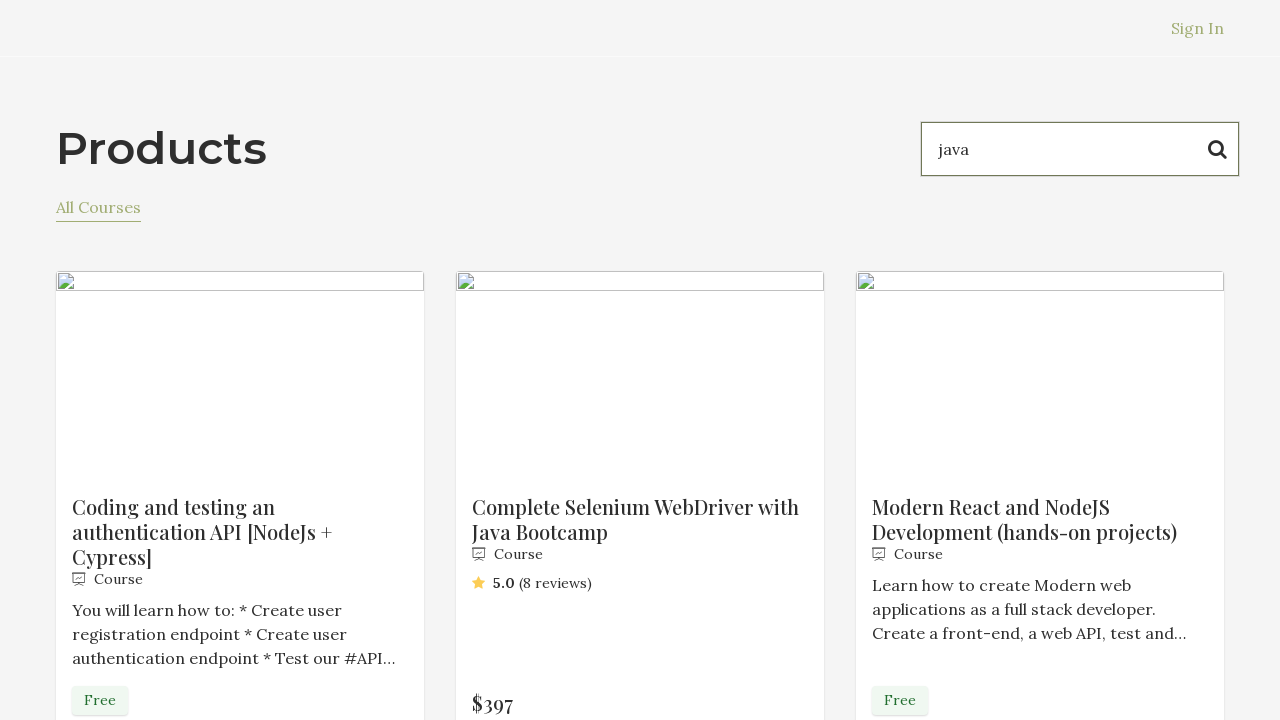

Pressed Enter to submit search for Java courses on input[type='search']
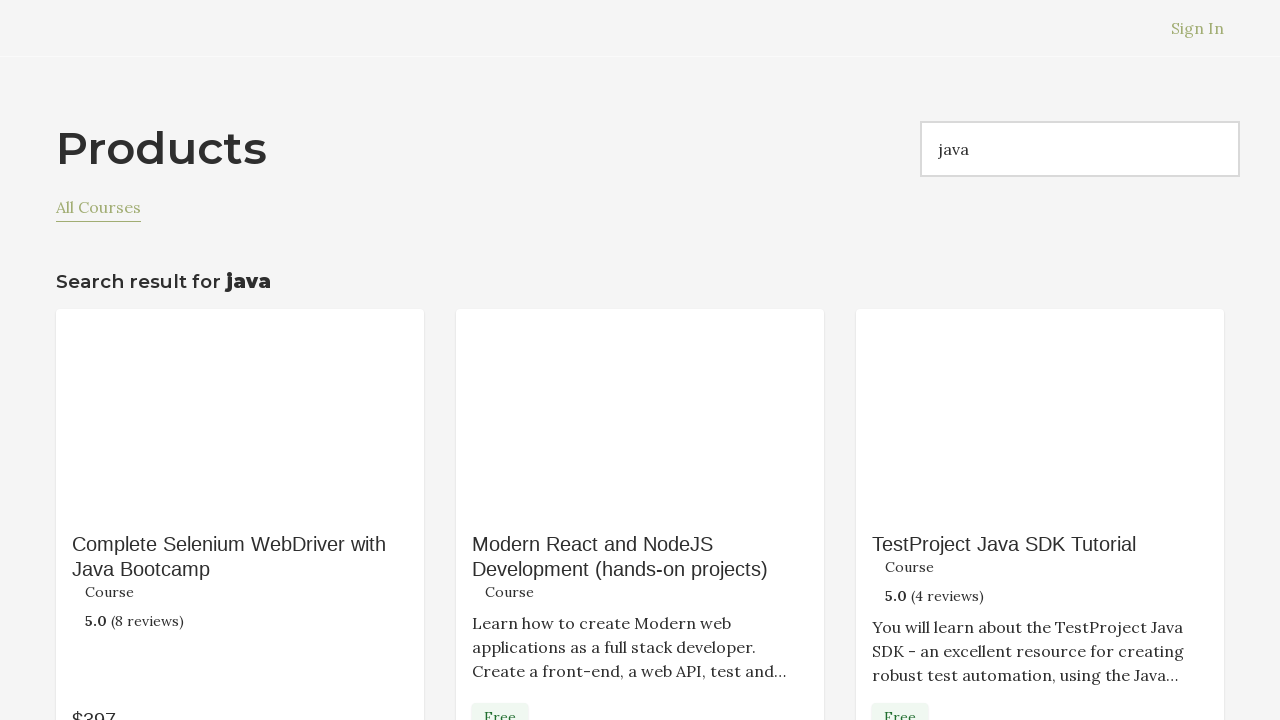

Search results loaded successfully
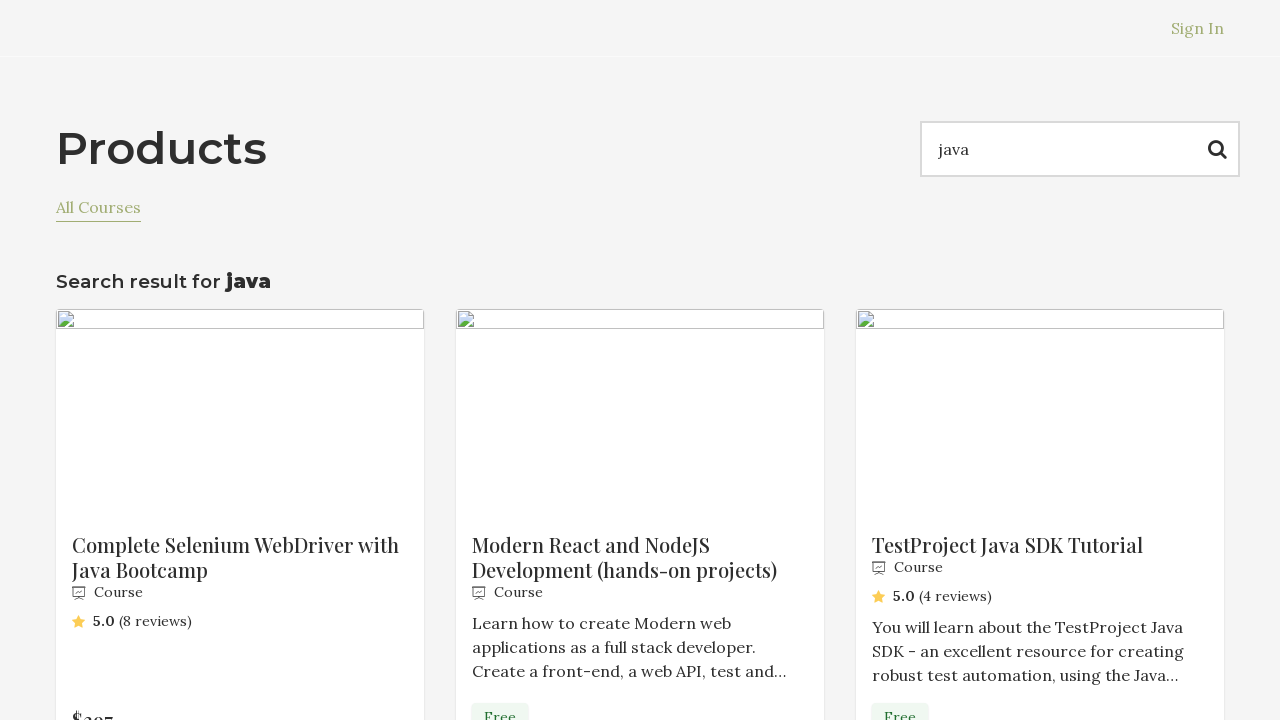

Verified that 4 Java course results are displayed
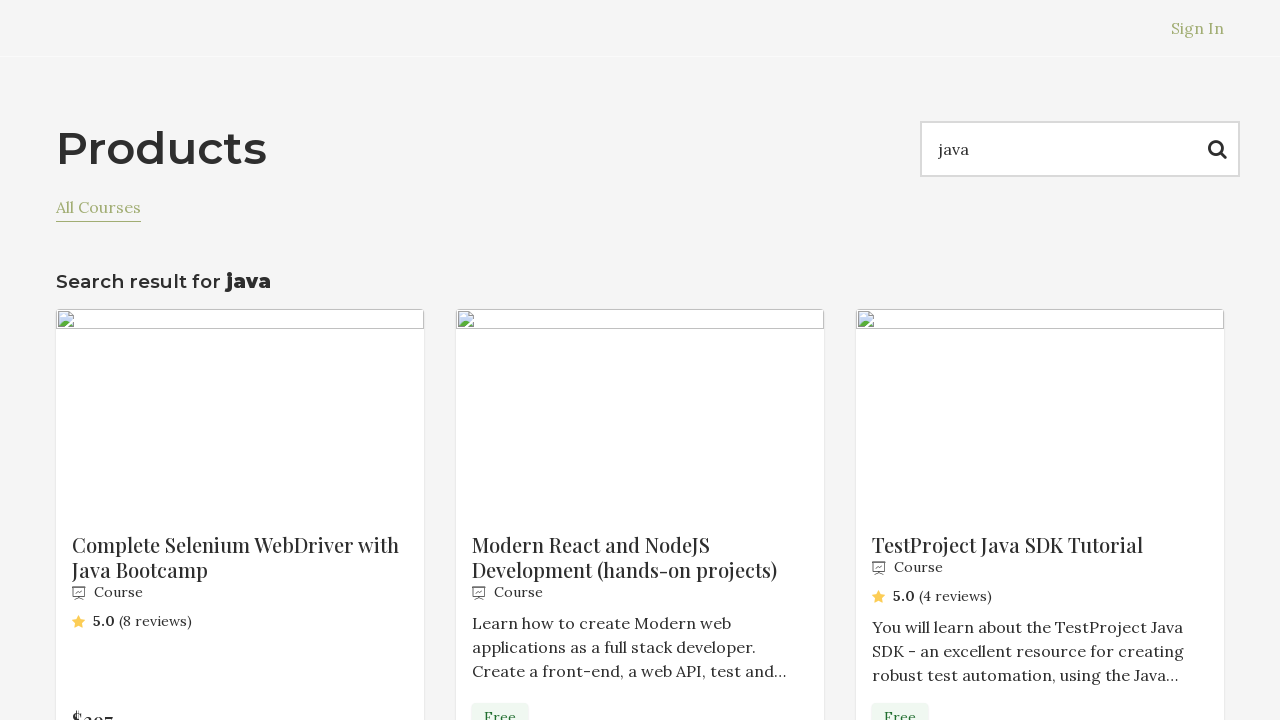

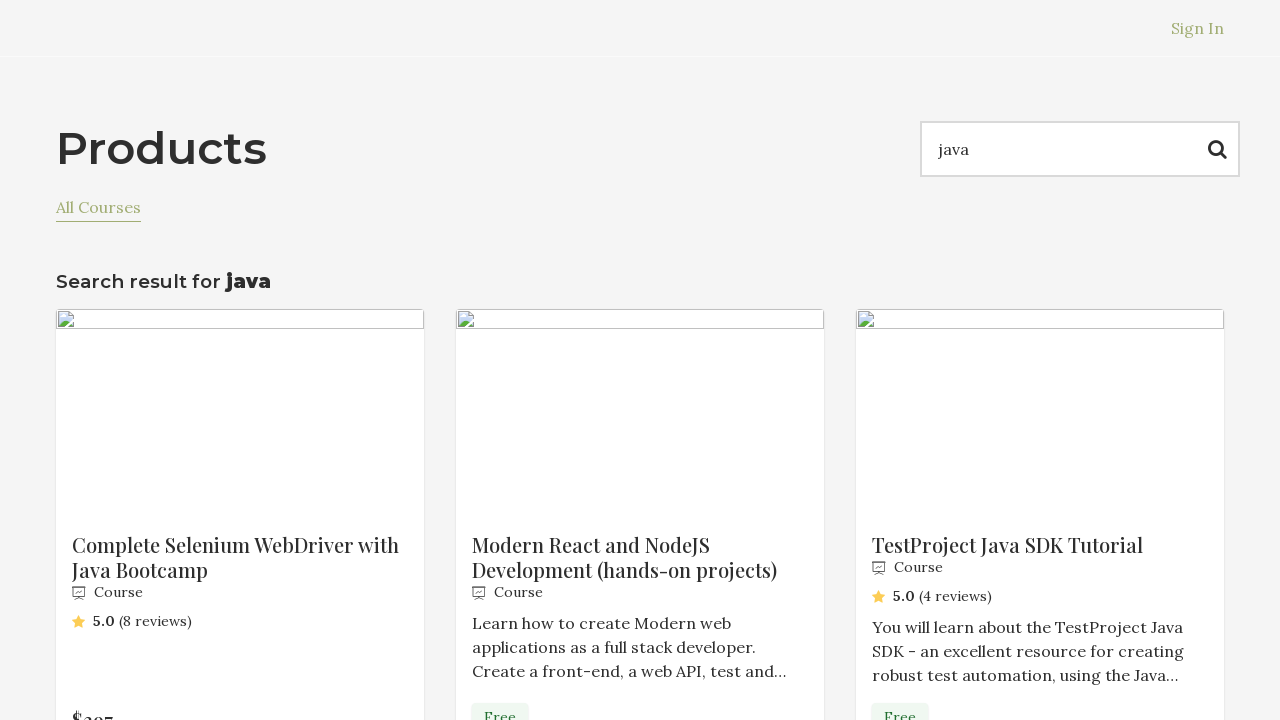